Tests closing the About Us modal using the Close button at the bottom of the modal

Starting URL: https://www.demoblaze.com/

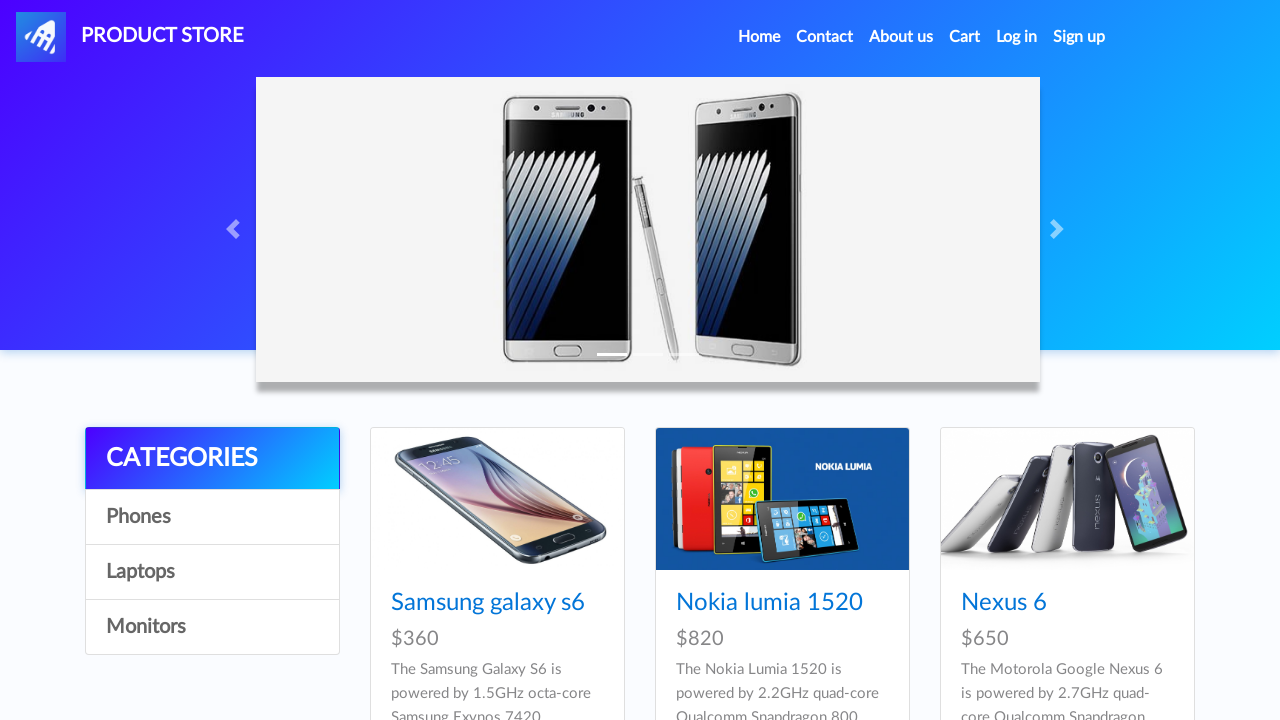

Clicked on About Us link to open modal at (901, 37) on a[data-target='#videoModal']
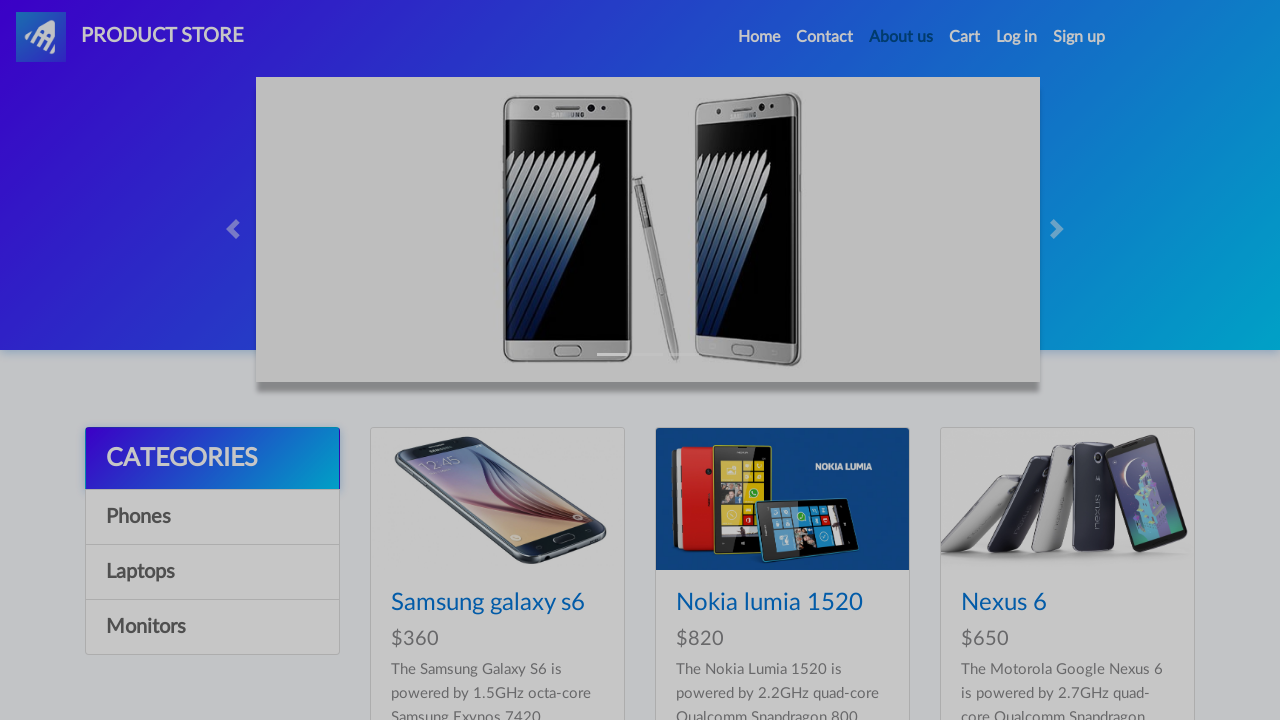

About Us modal is now visible
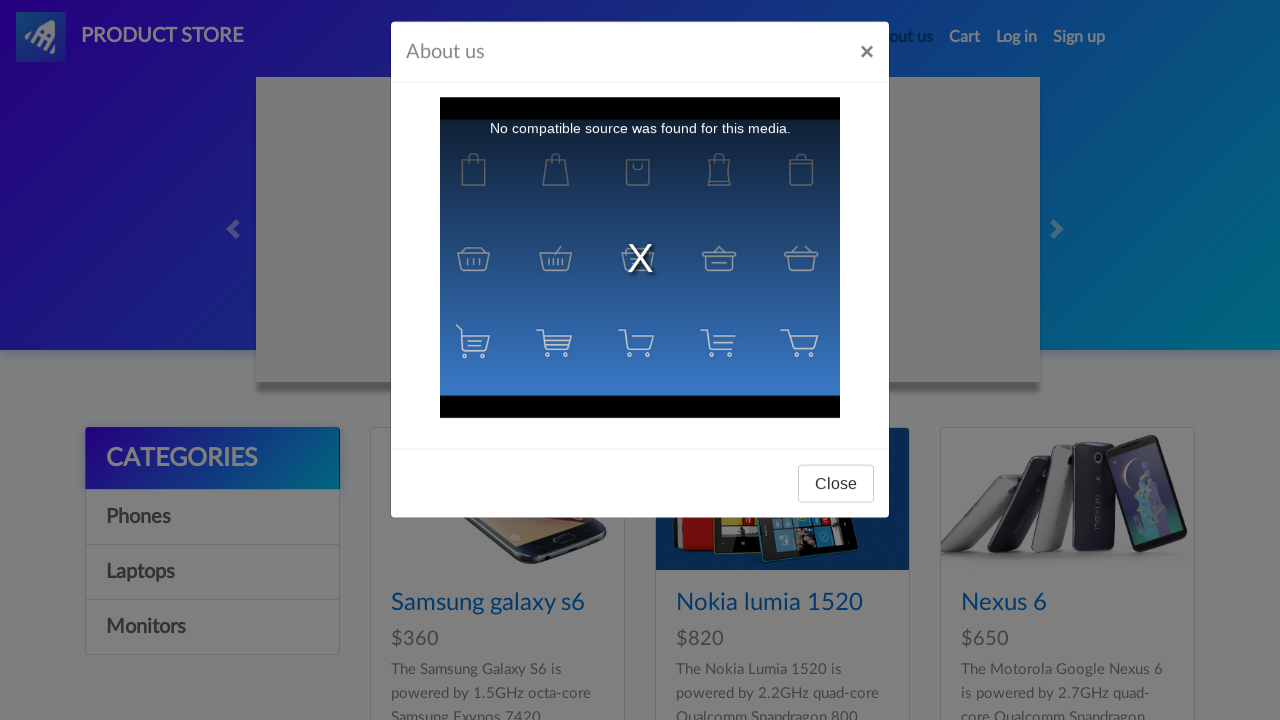

Clicked the Close button at the bottom of the modal at (836, 493) on #videoModal .modal-footer button[data-dismiss='modal']
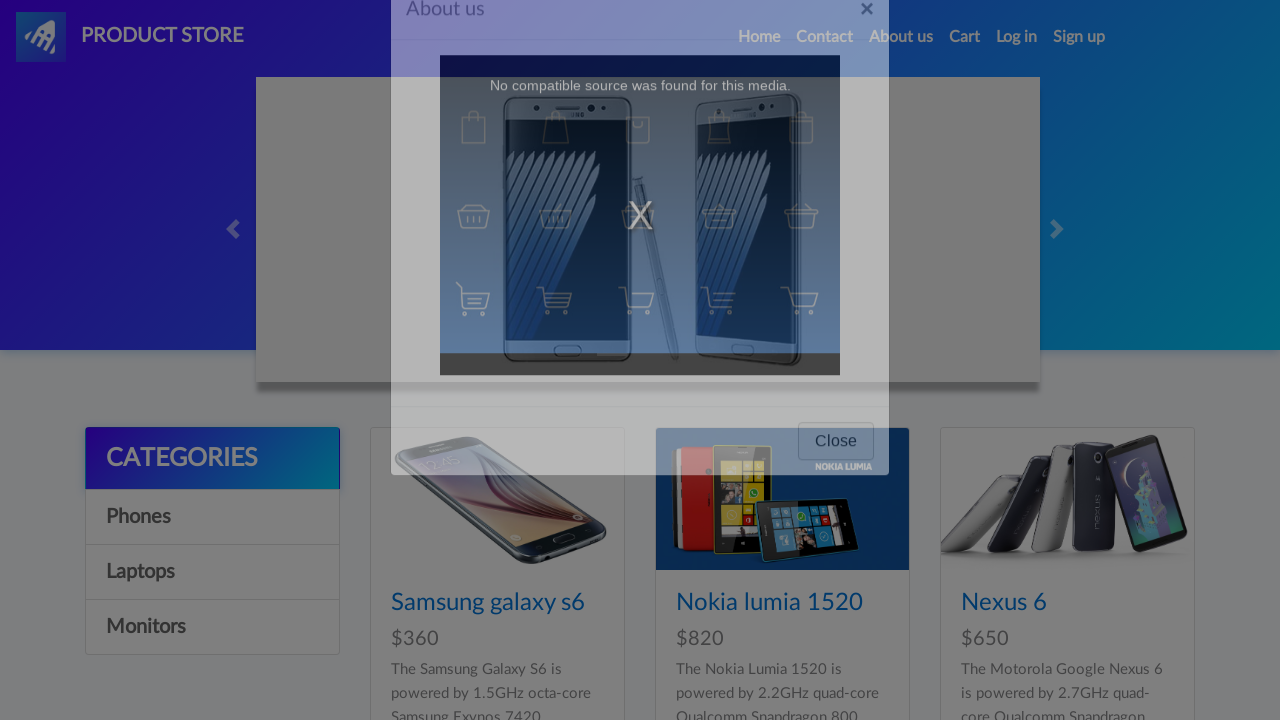

About Us modal is now hidden
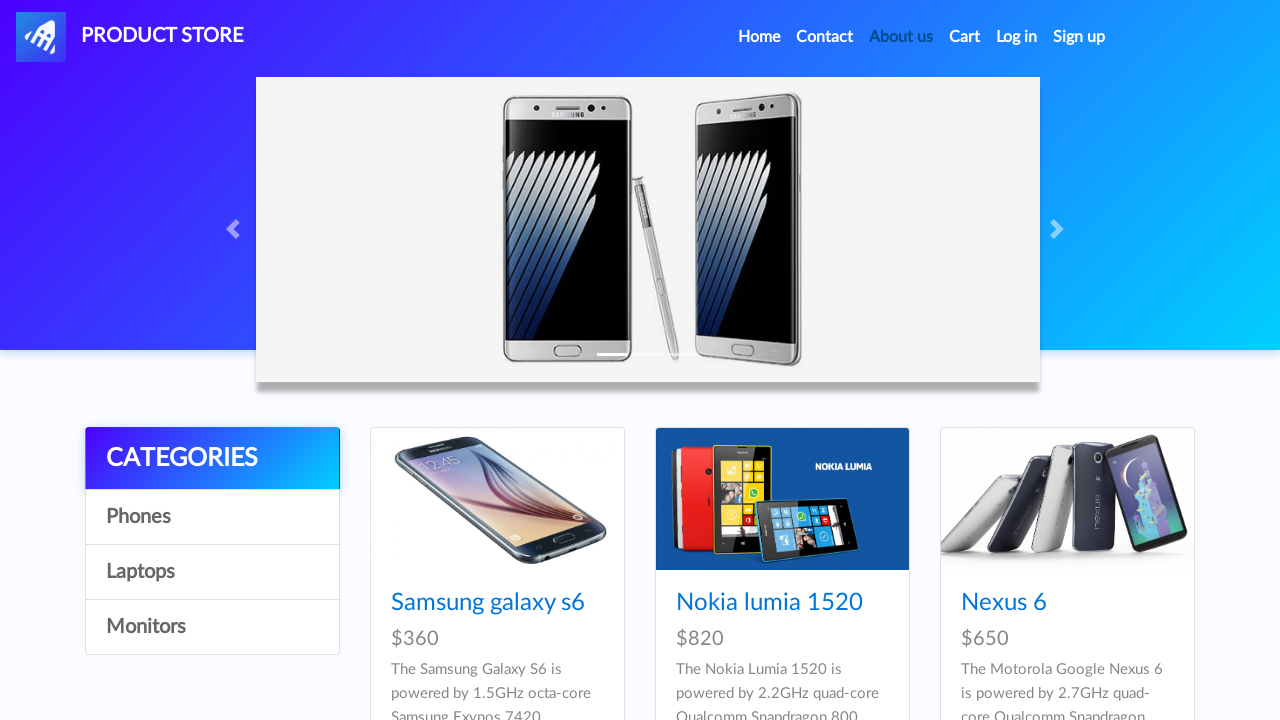

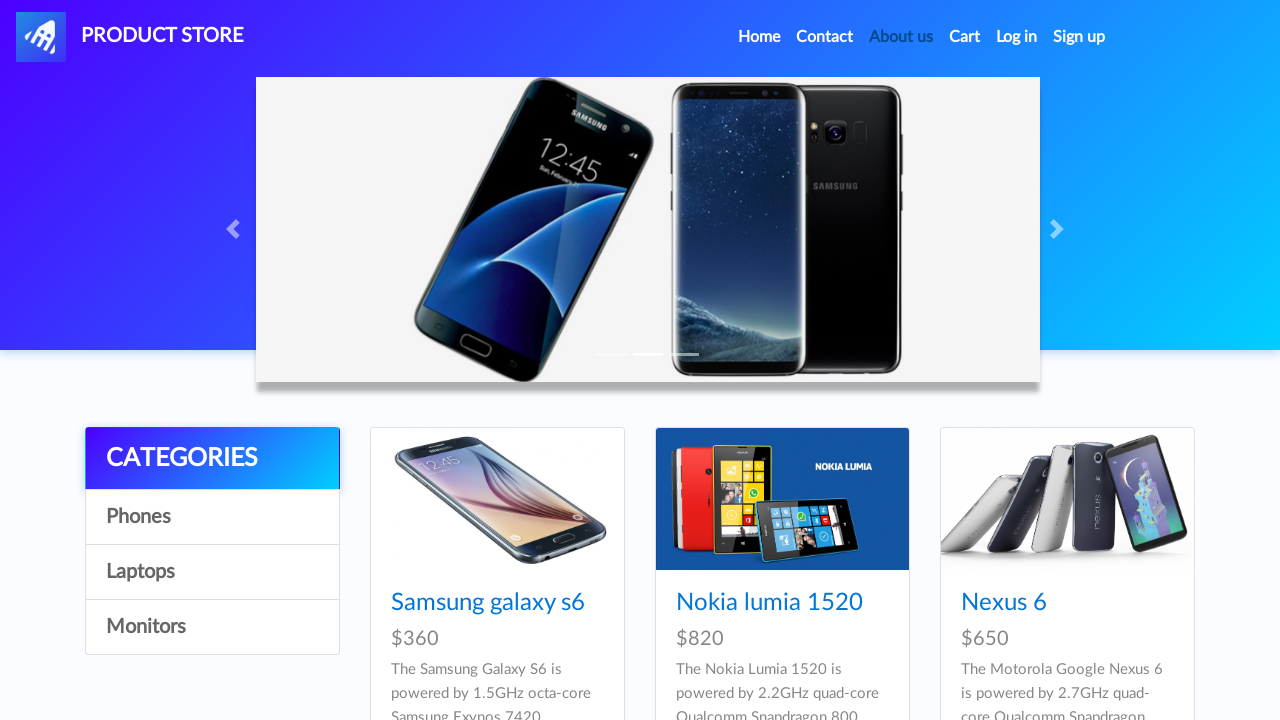